Tests date entry via text input by typing a date directly into the date field and verifying the result

Starting URL: https://kristinek.github.io/site/examples/actions

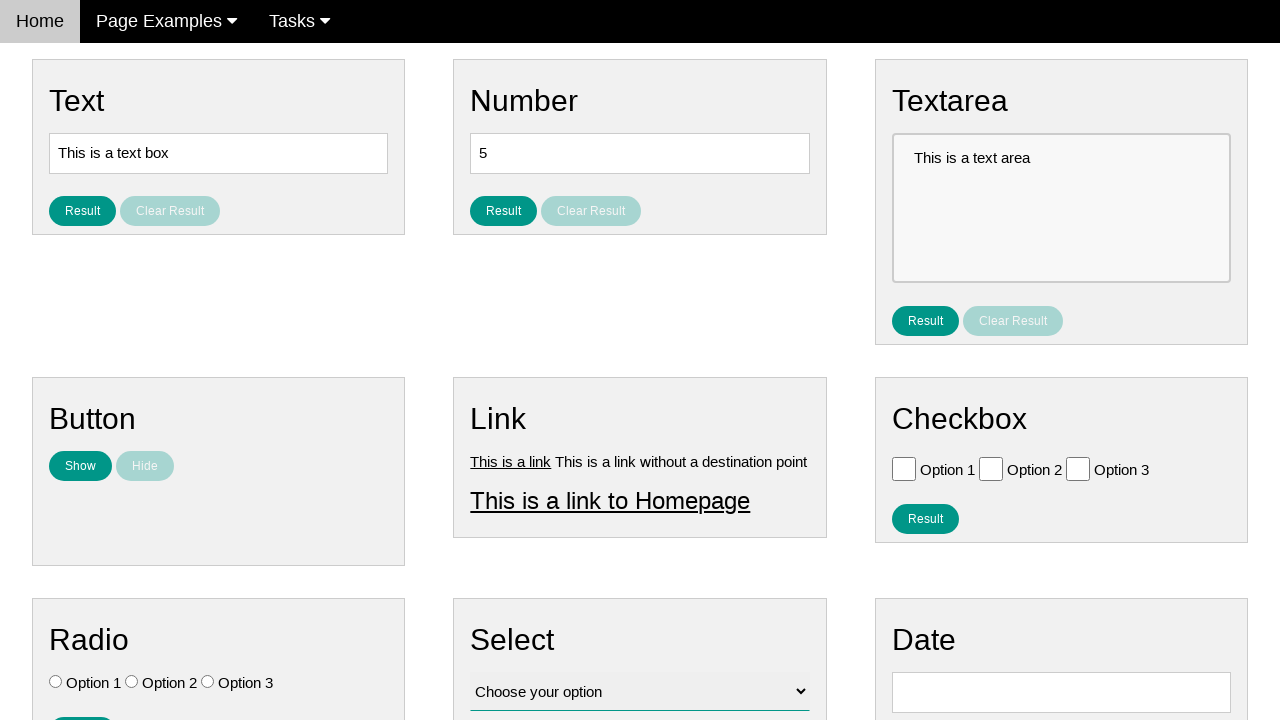

Cleared the date input field on #vfb-8
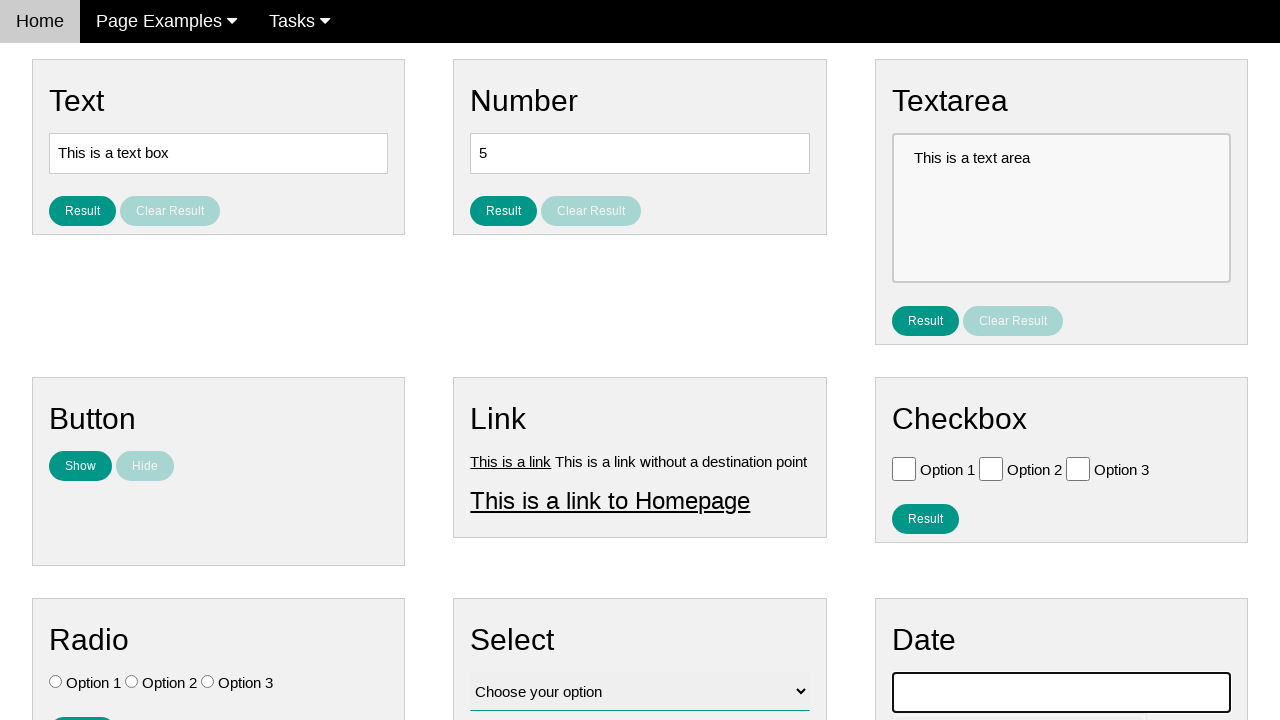

Entered date '05/02/1959' directly into the date field on #vfb-8
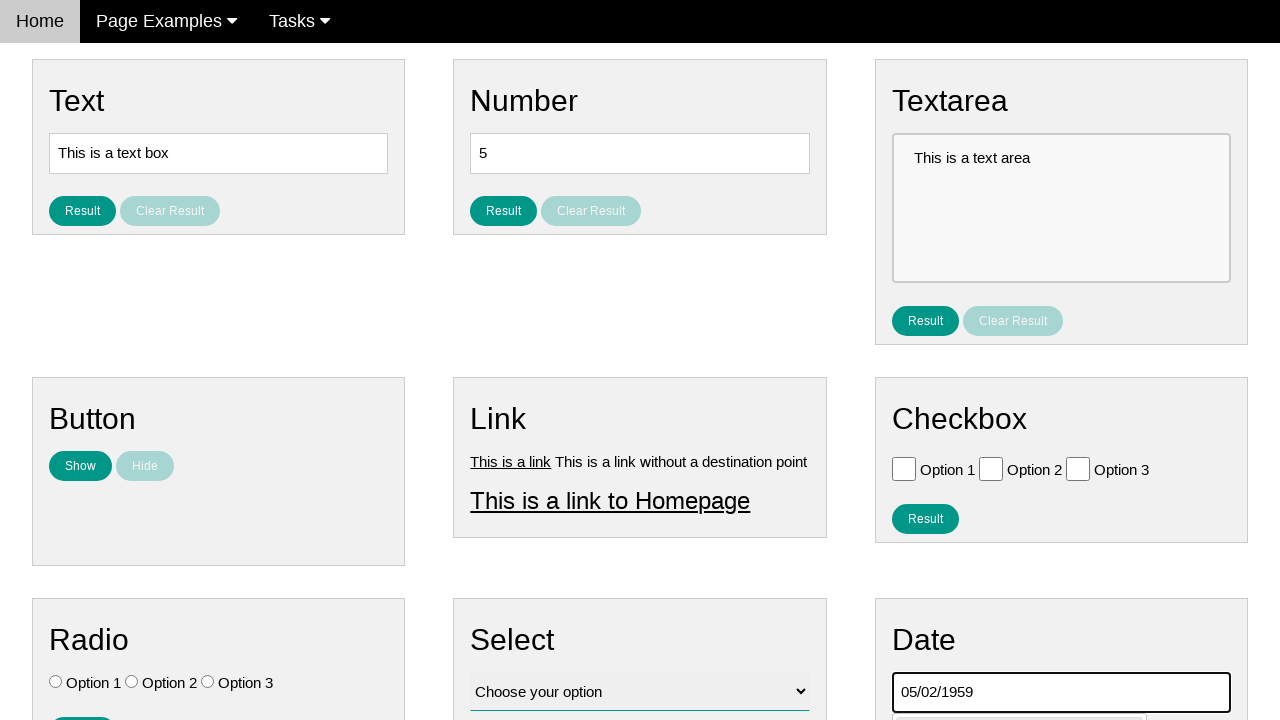

Pressed Escape key to close any calendar popup
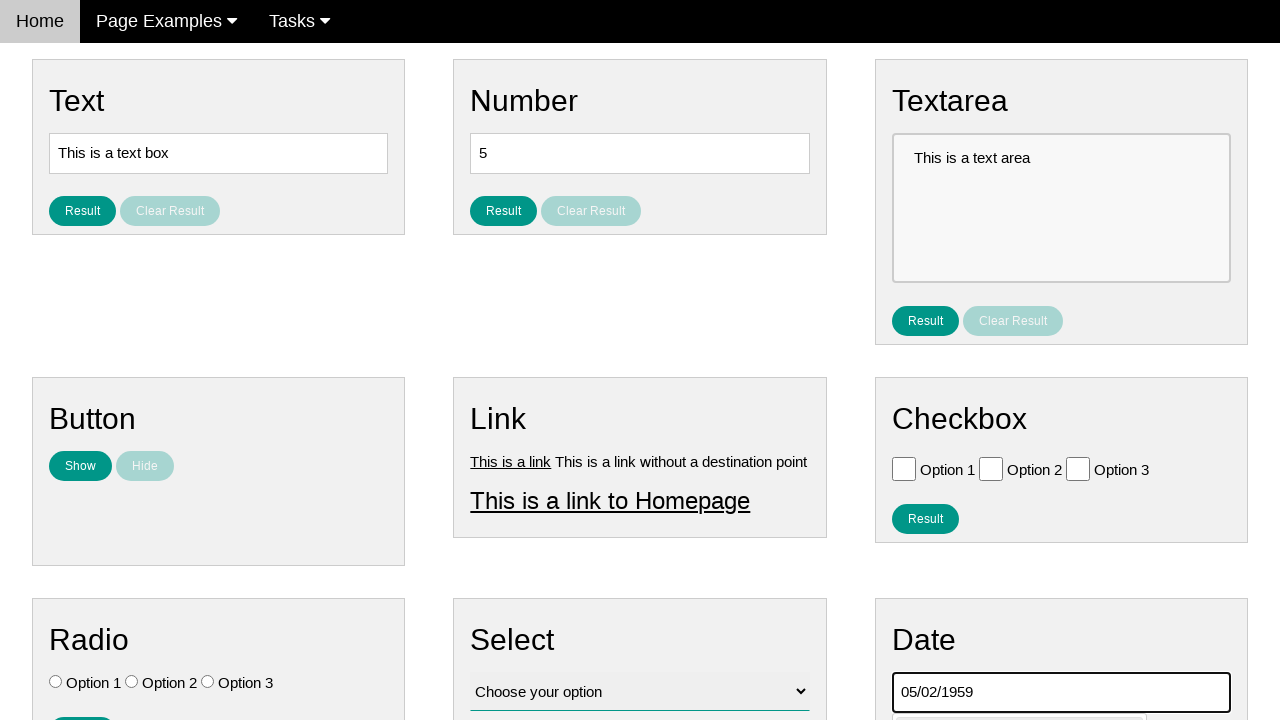

Clicked the Result button to submit the date at (925, 425) on #result_button_date
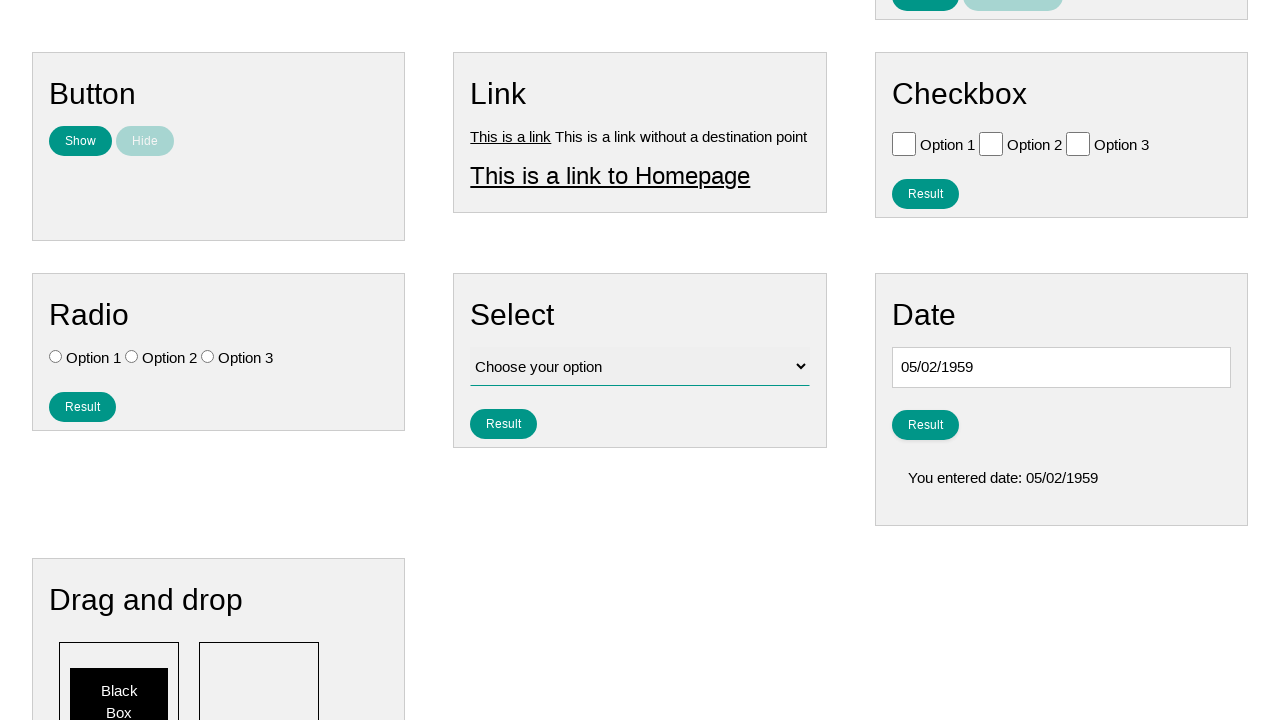

Verified result text 'You entered date: 05/02/1959' is displayed
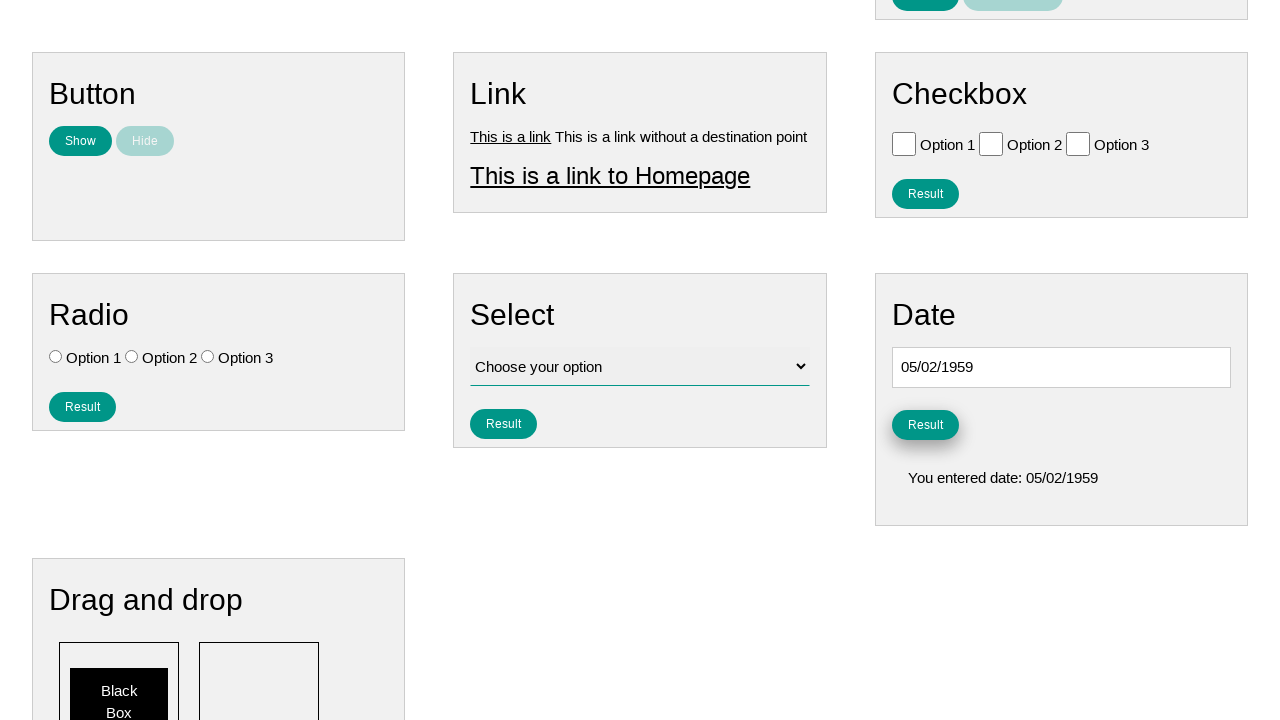

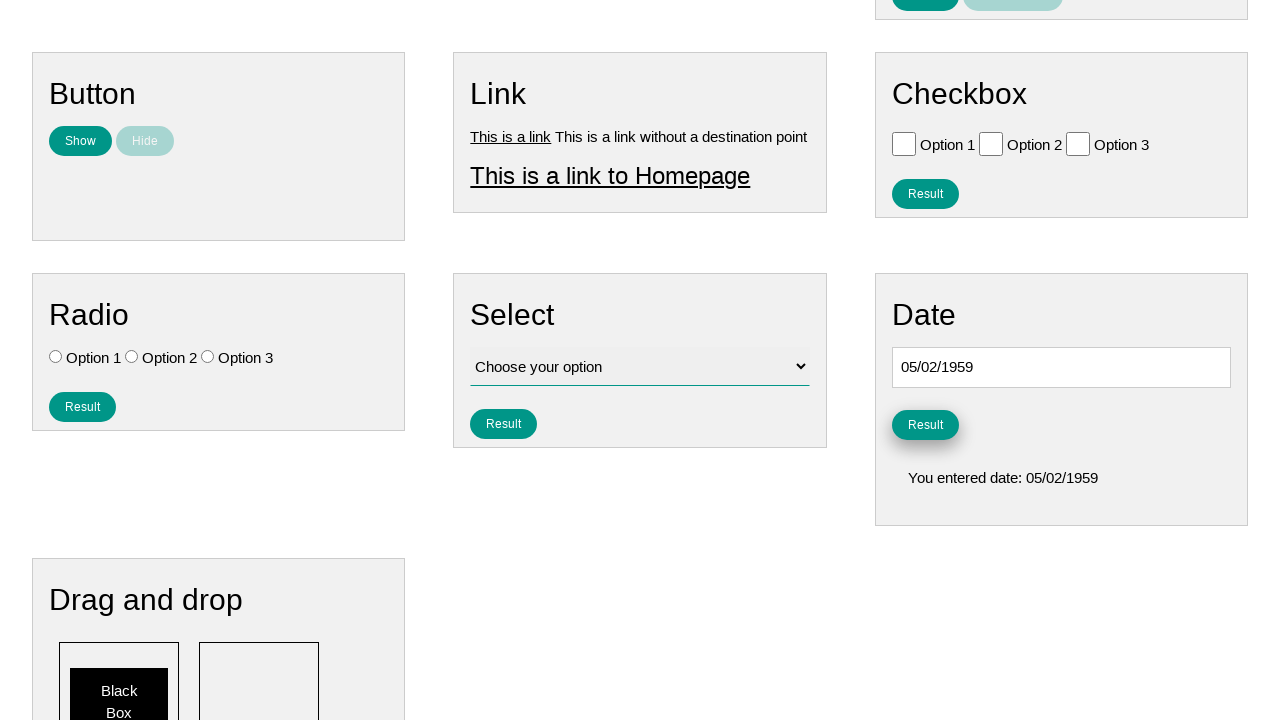